Hovers over an age input field to display a tooltip and verifies the tooltip text

Starting URL: https://automationfc.github.io/jquery-tooltip/

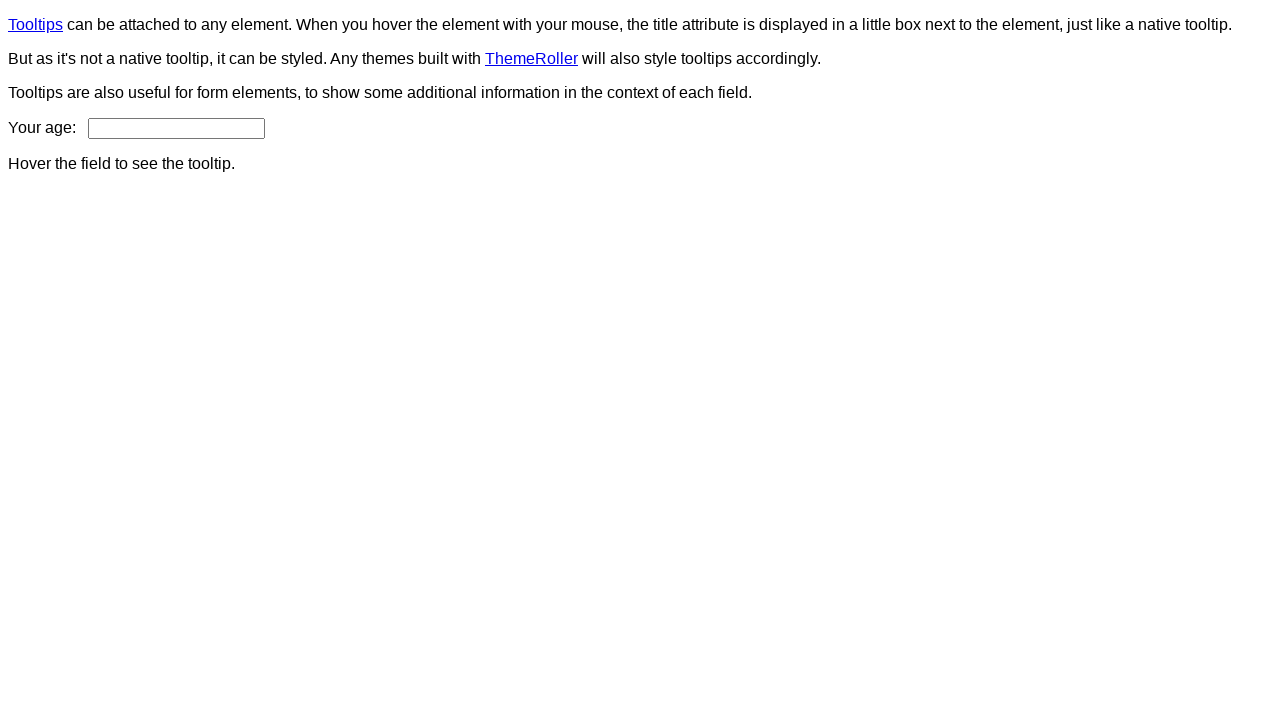

Hovered over age input field to trigger tooltip at (176, 128) on #age
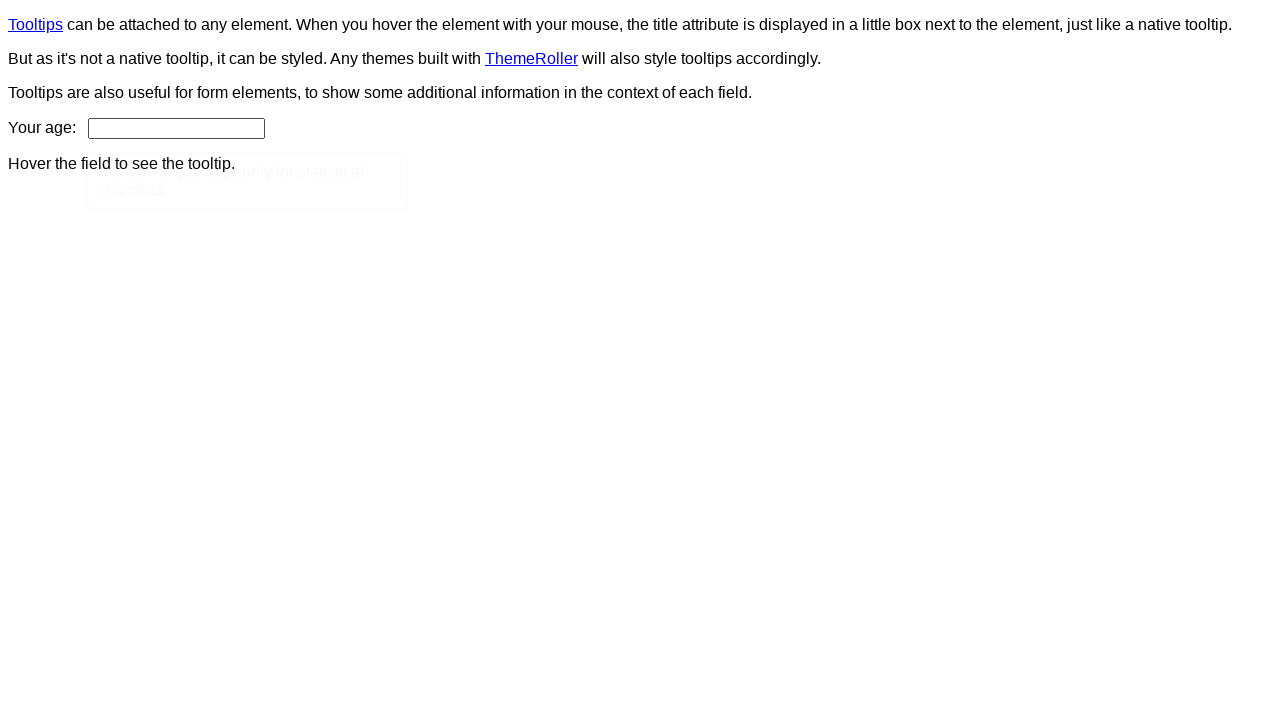

Tooltip appeared on the page
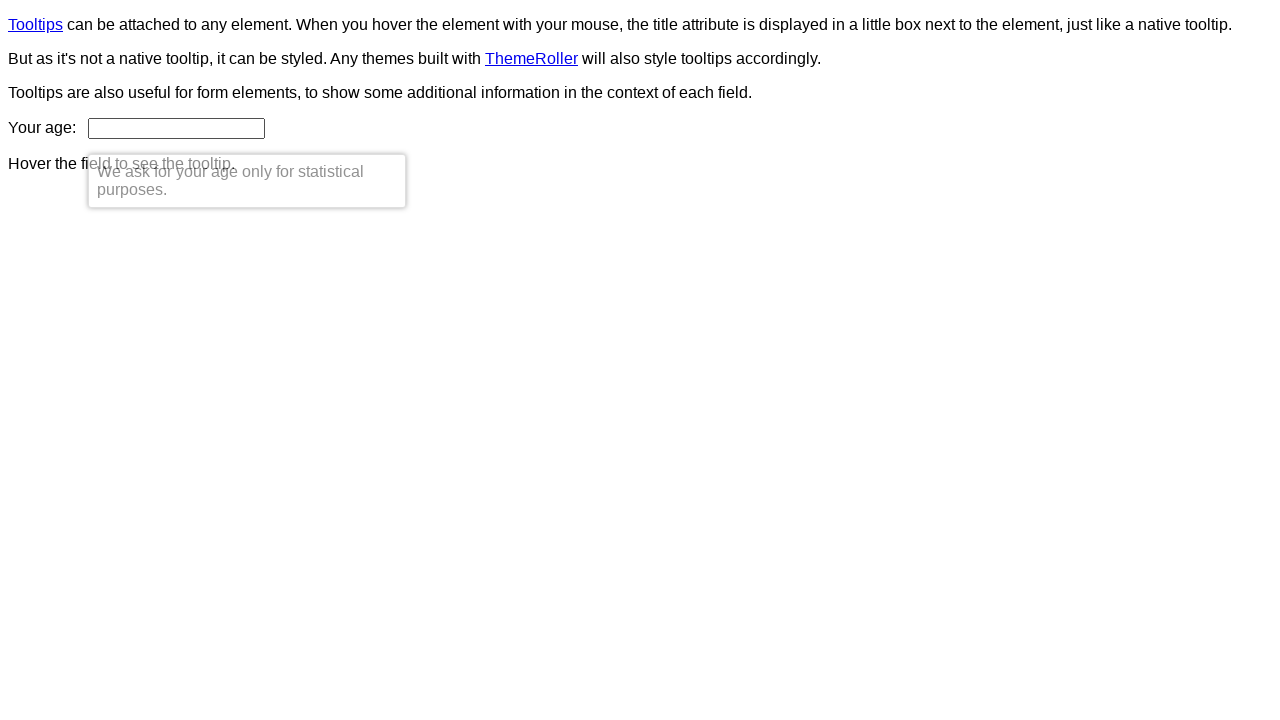

Verified tooltip text matches expected message: 'We ask for your age only for statistical purposes.'
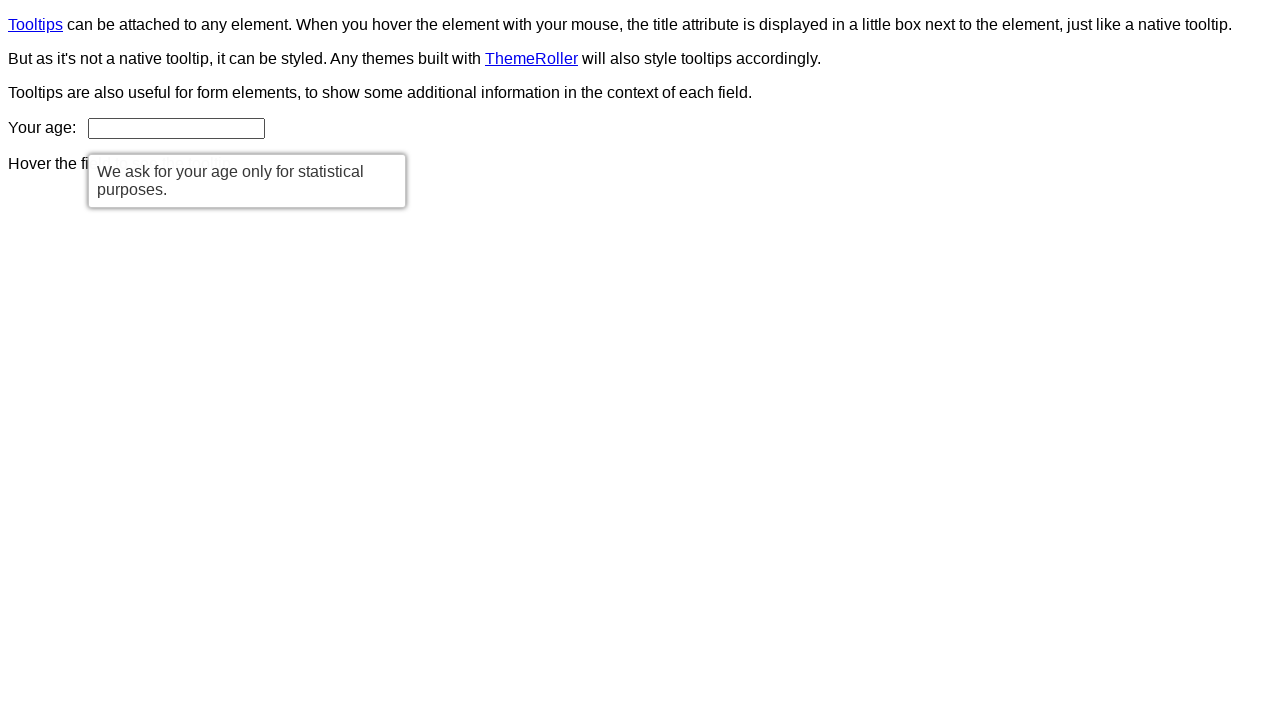

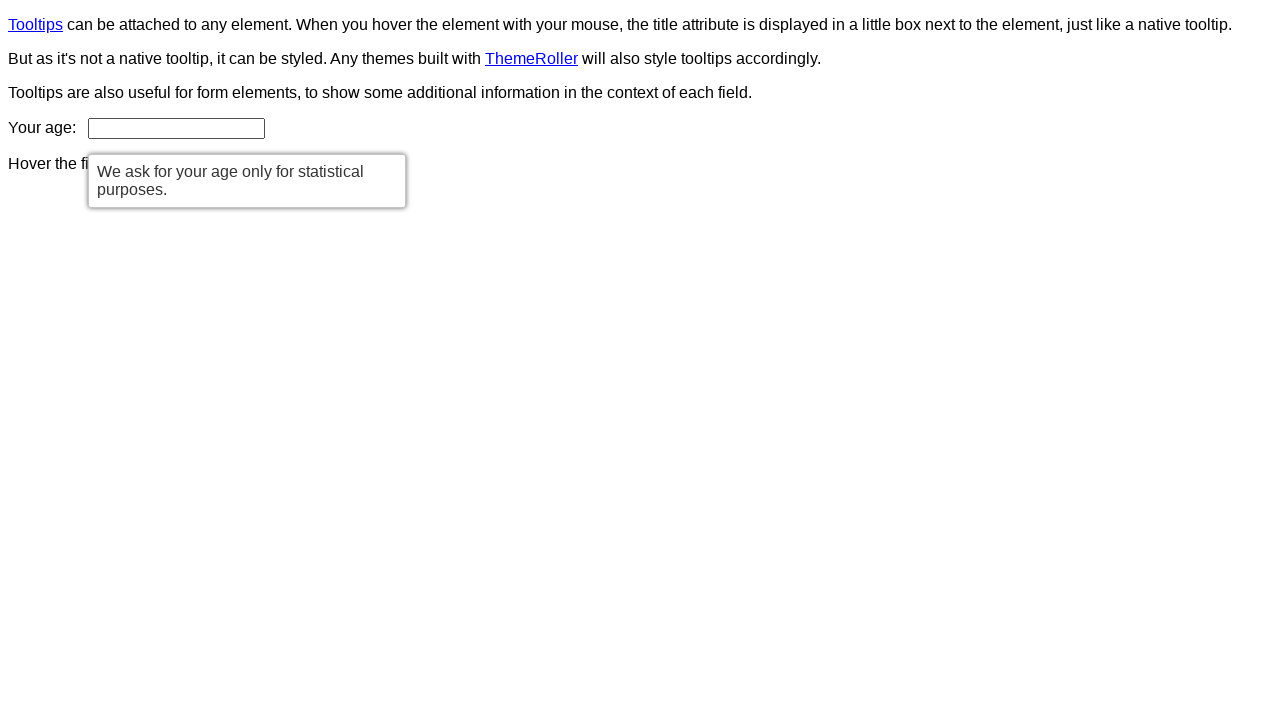